Navigates to WebdriverIO website, waits for page to load with correct title, then clicks on the Blog link in the navigation

Starting URL: https://webdriver.io/

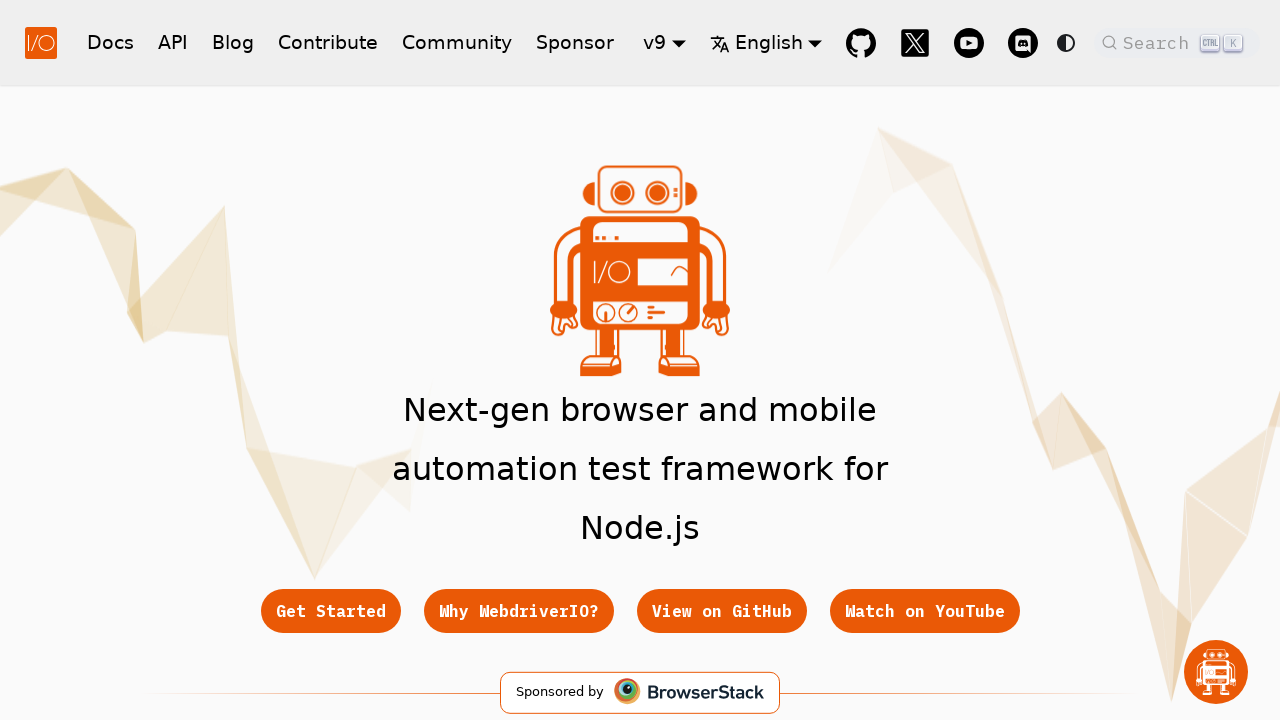

Navigated to WebdriverIO website
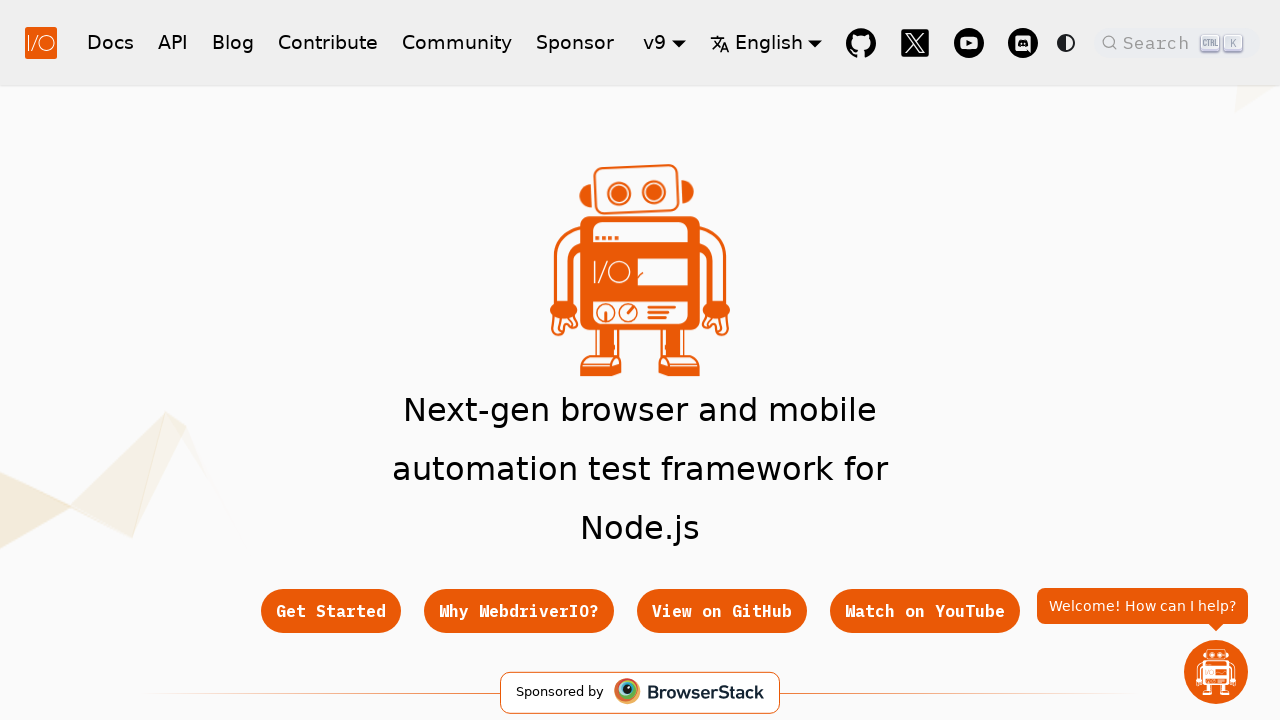

Page title matched expected value
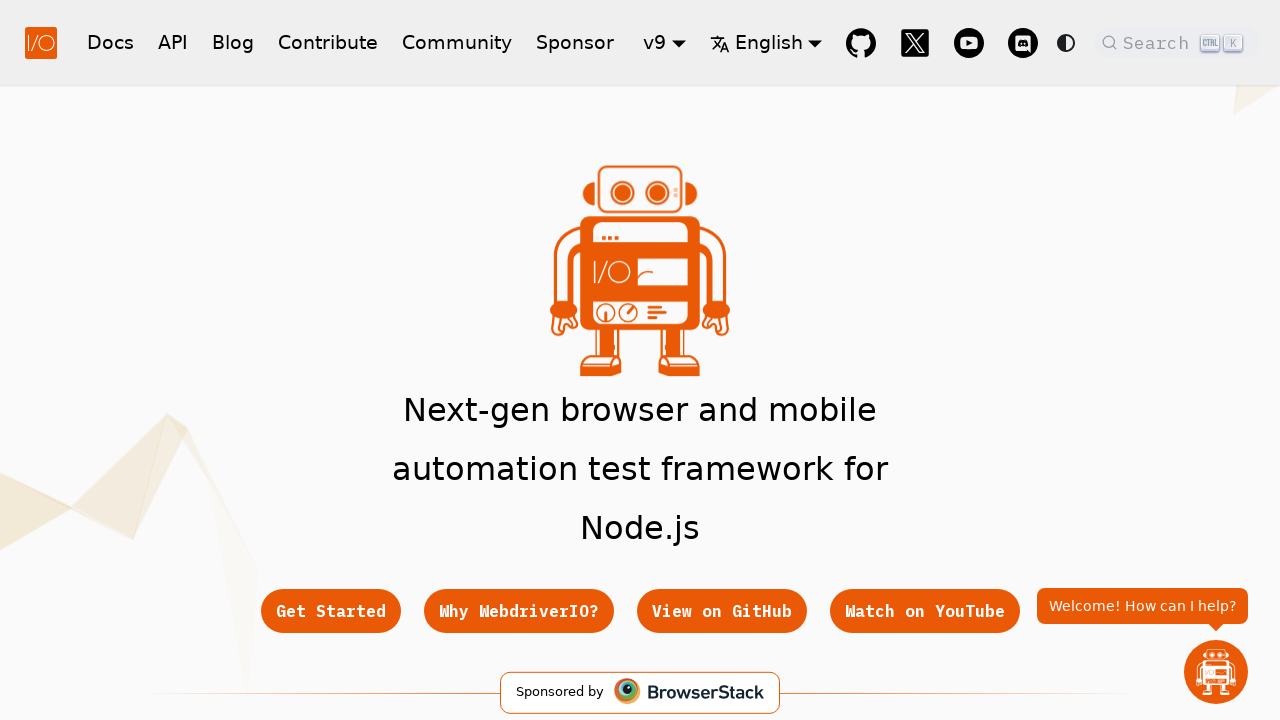

Blog link in navigation became visible
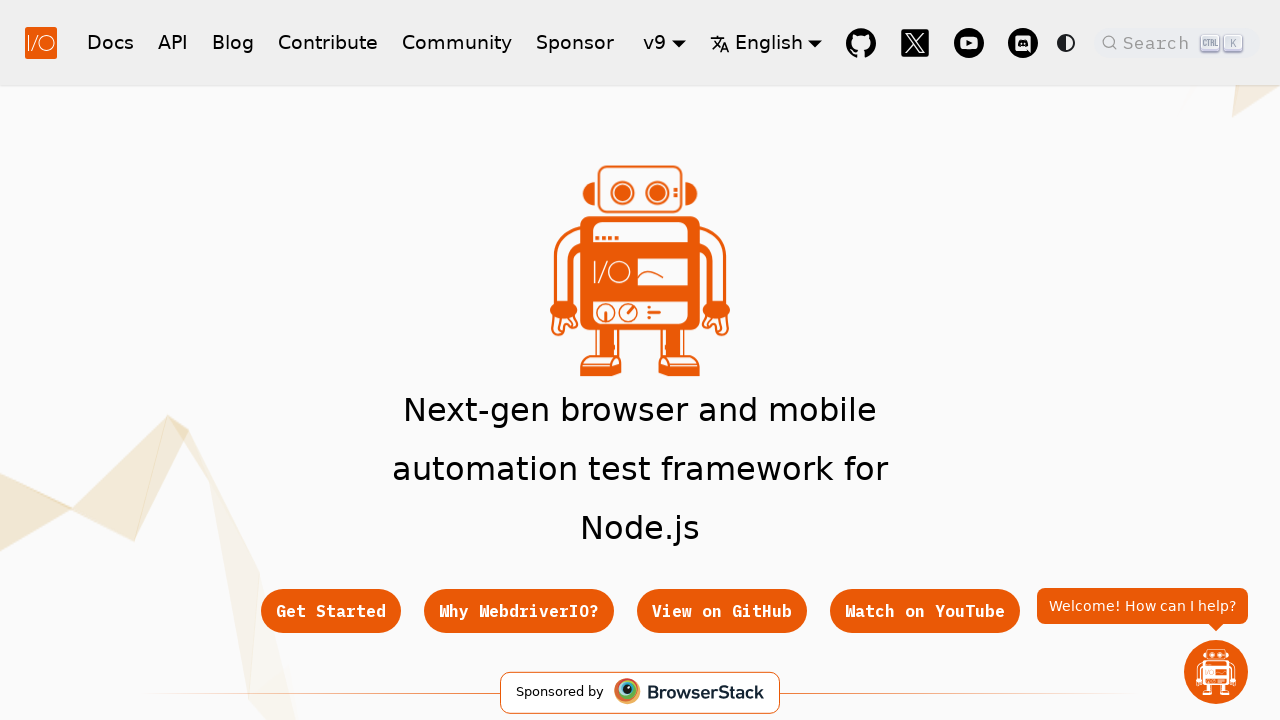

Clicked on Blog link in navigation at (233, 42) on xpath=//a[text()='Blog' and @class='navbar__item navbar__link']
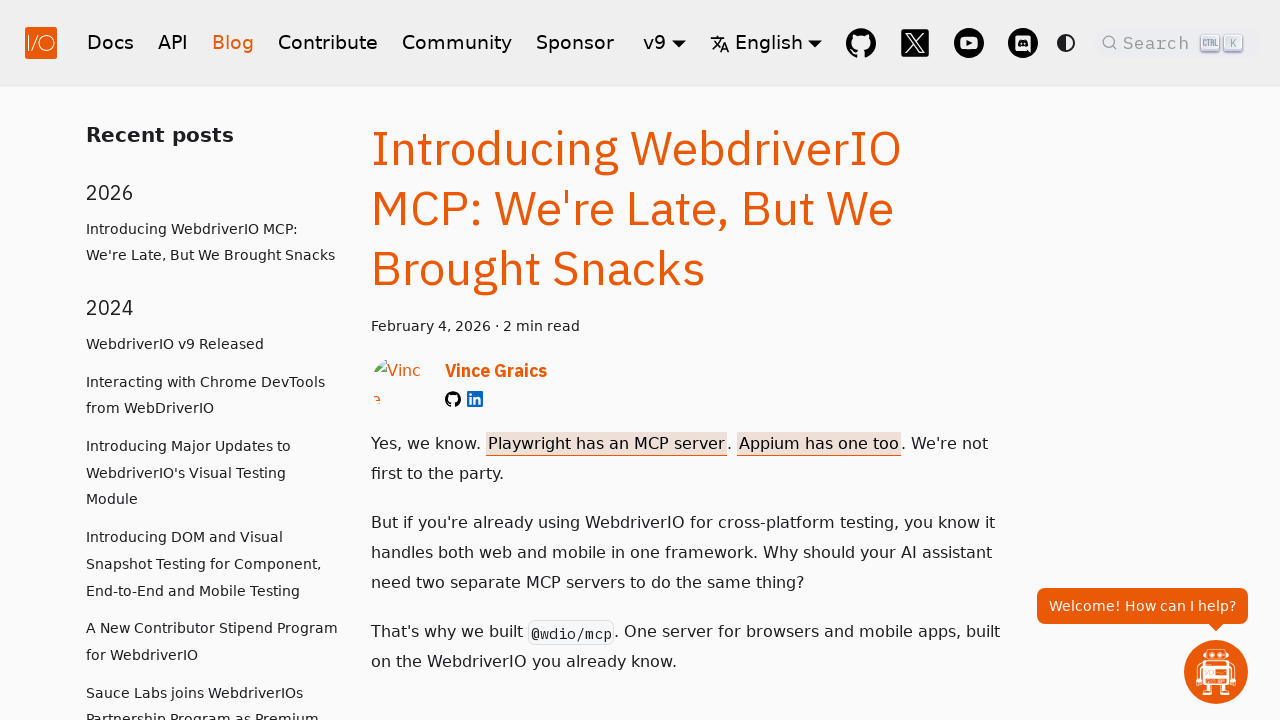

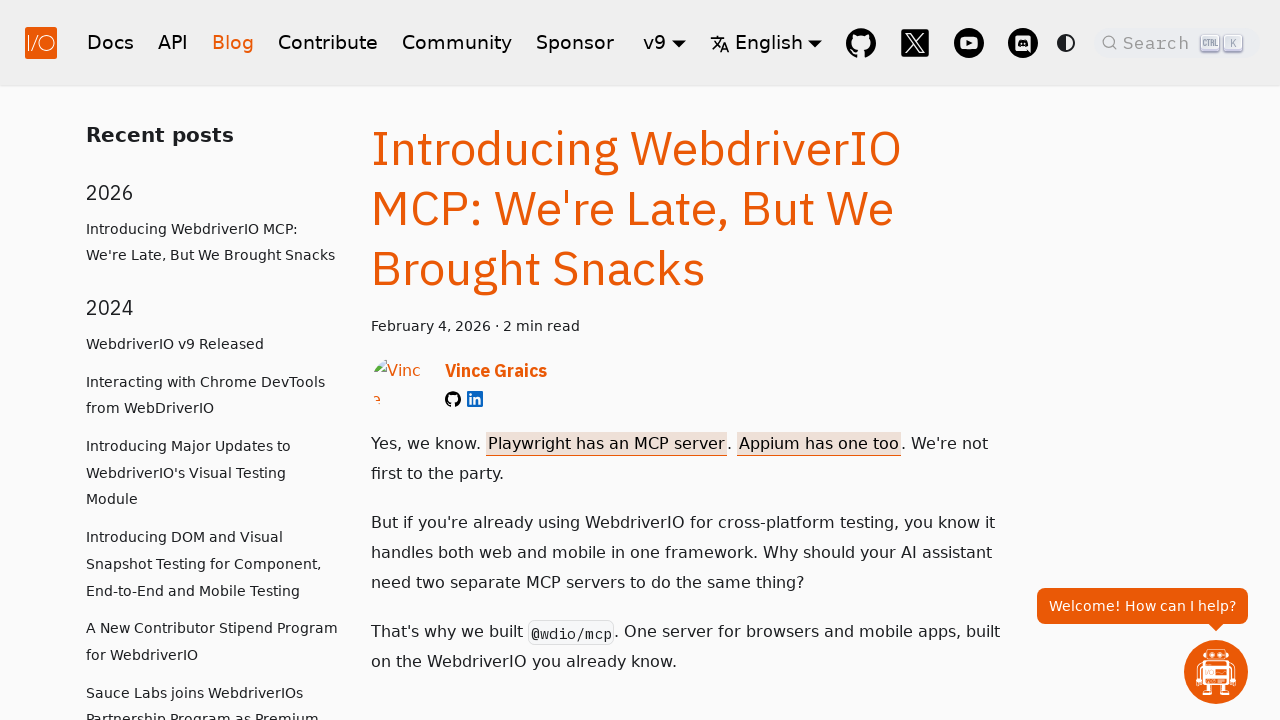